Tests the add element functionality by clicking the "Add Element" button on the page

Starting URL: https://the-internet.herokuapp.com/add_remove_elements/

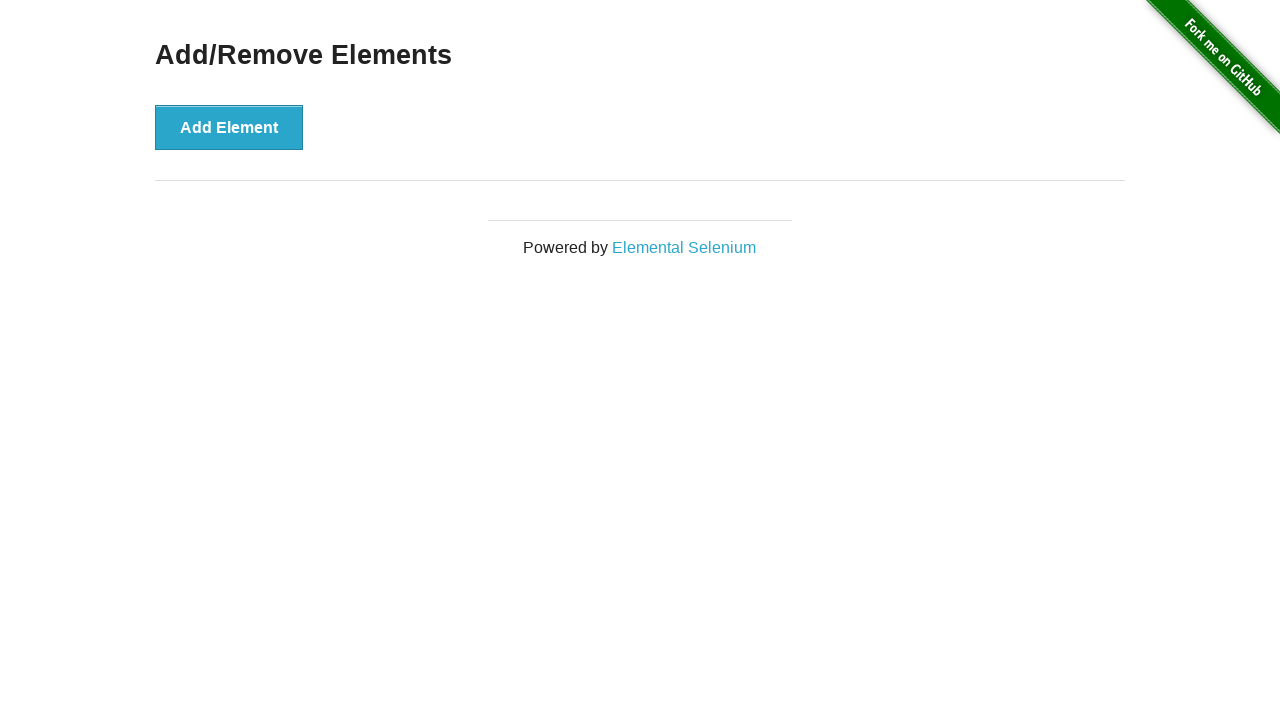

Clicked the 'Add Element' button at (229, 127) on xpath=//button[text()='Add Element']
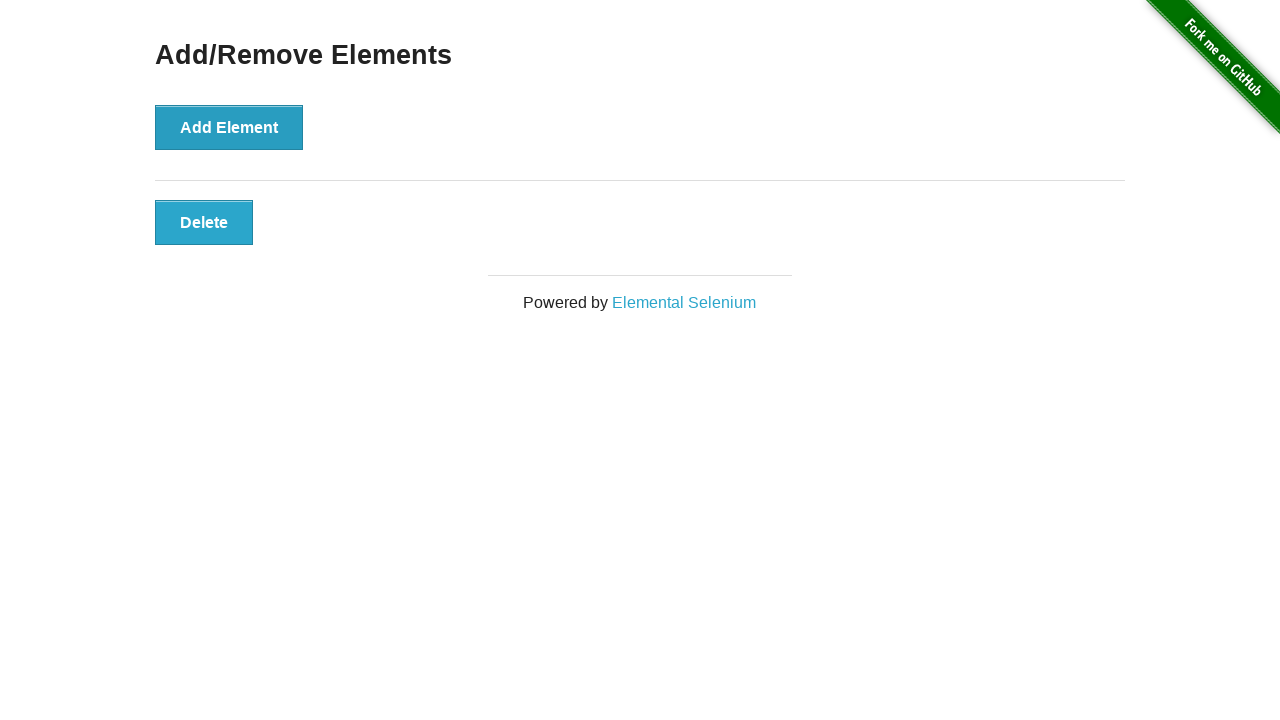

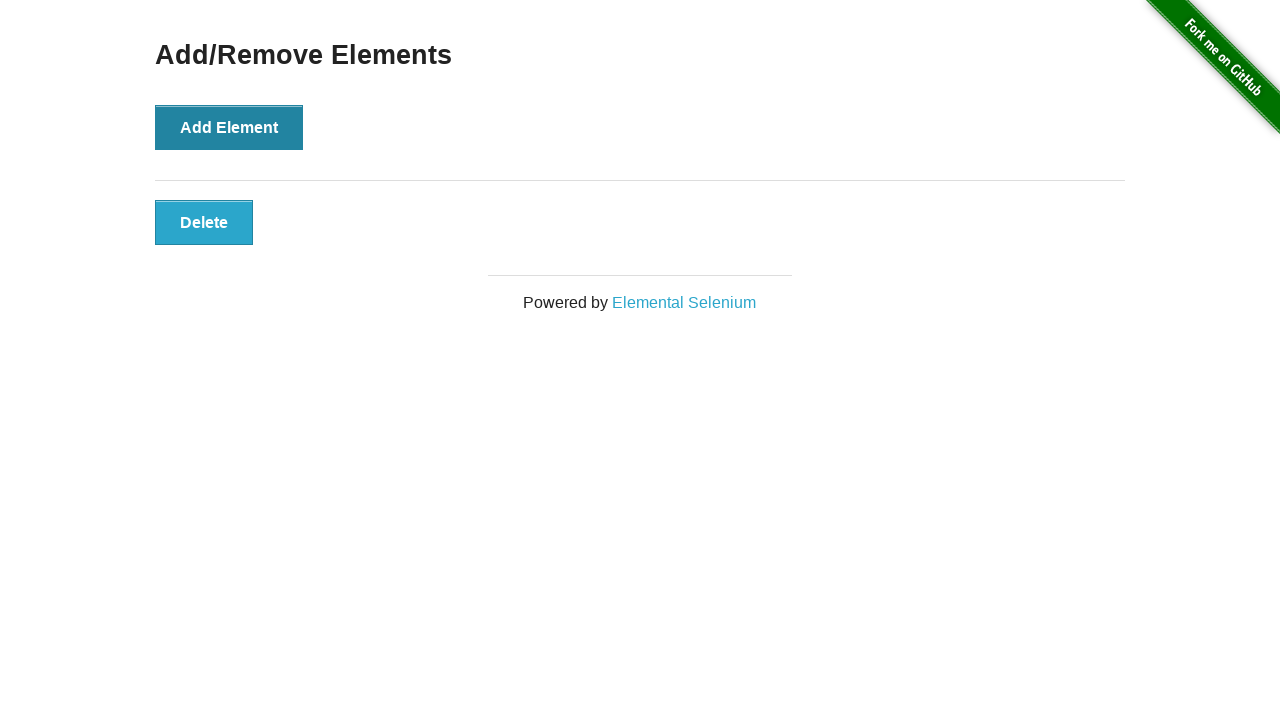